Tests drag and drop functionality by dragging an element to specific offset coordinates

Starting URL: https://jqueryui.com/droppable/

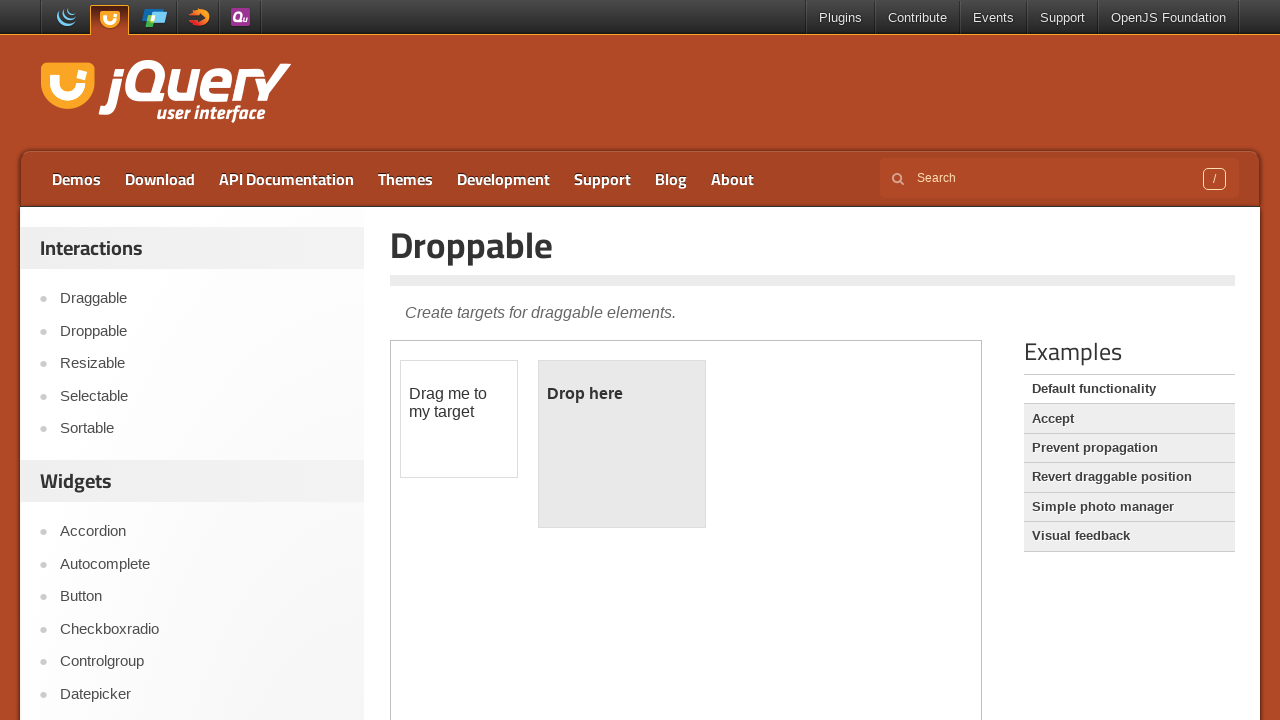

Located iframe containing drag and drop elements
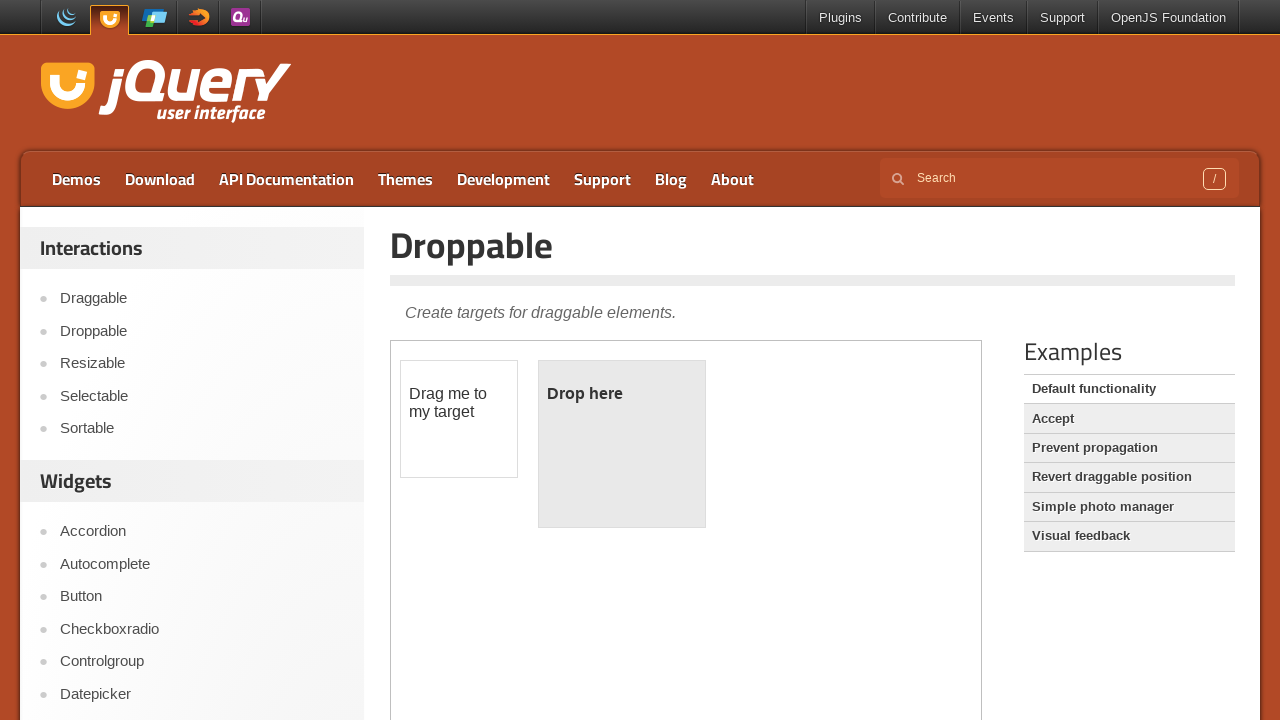

Located draggable element with ID 'draggable'
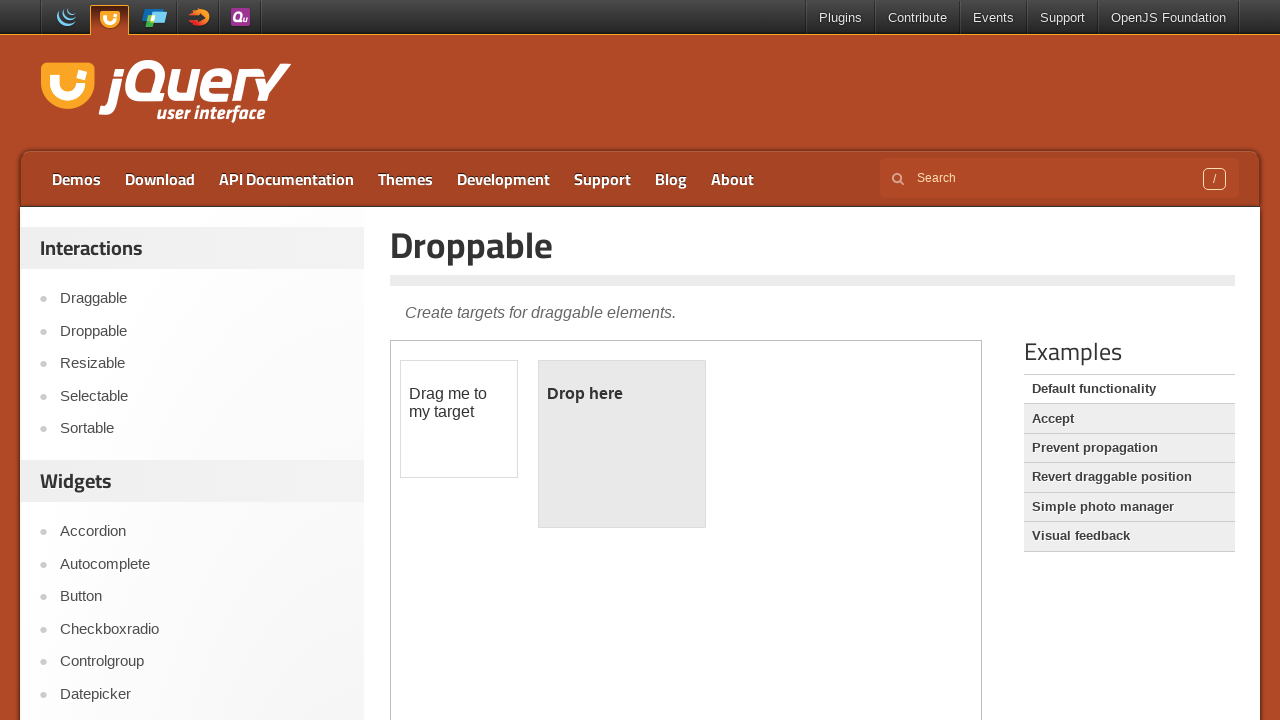

Retrieved bounding box of draggable element
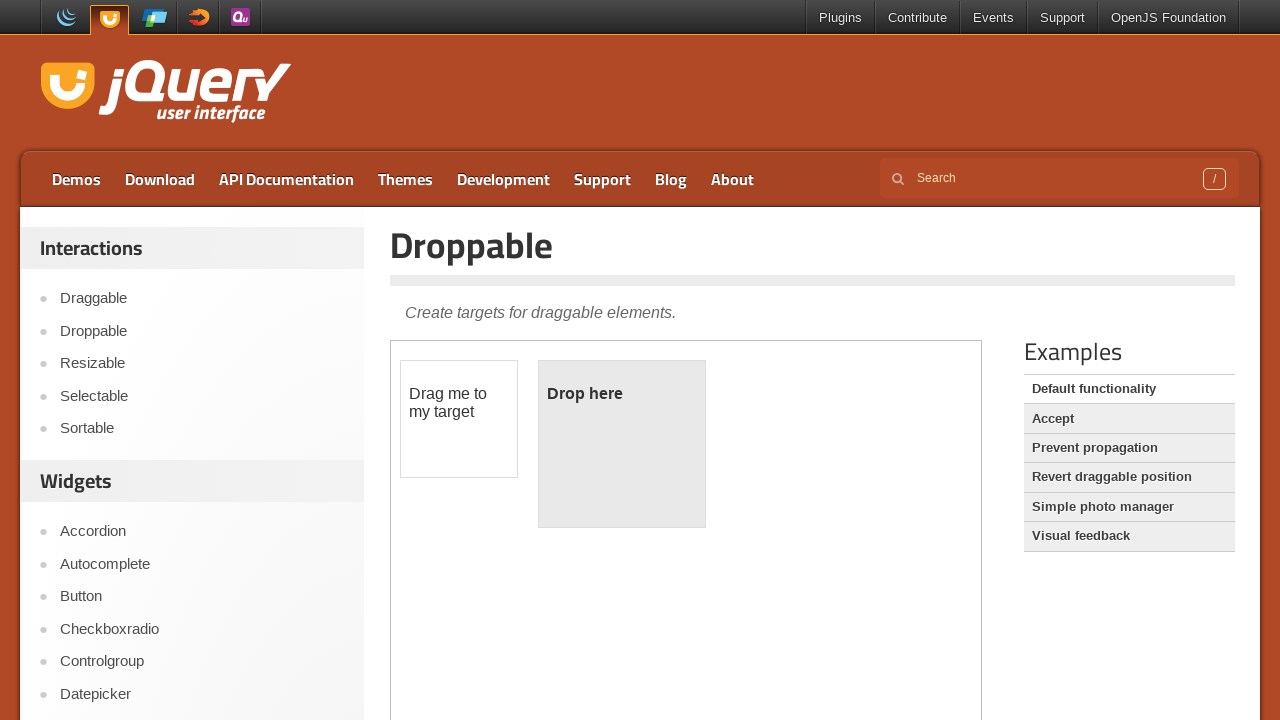

Calculated drag element center coordinates
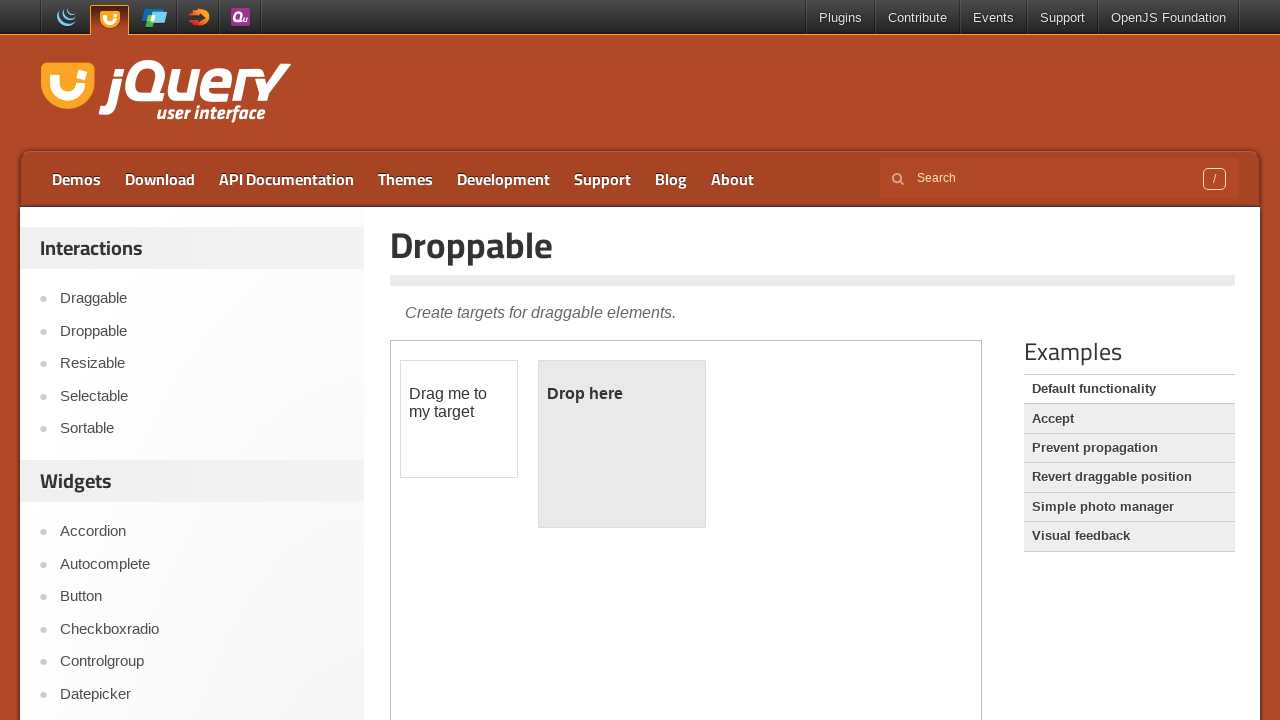

Moved mouse to center of draggable element at (459, 419)
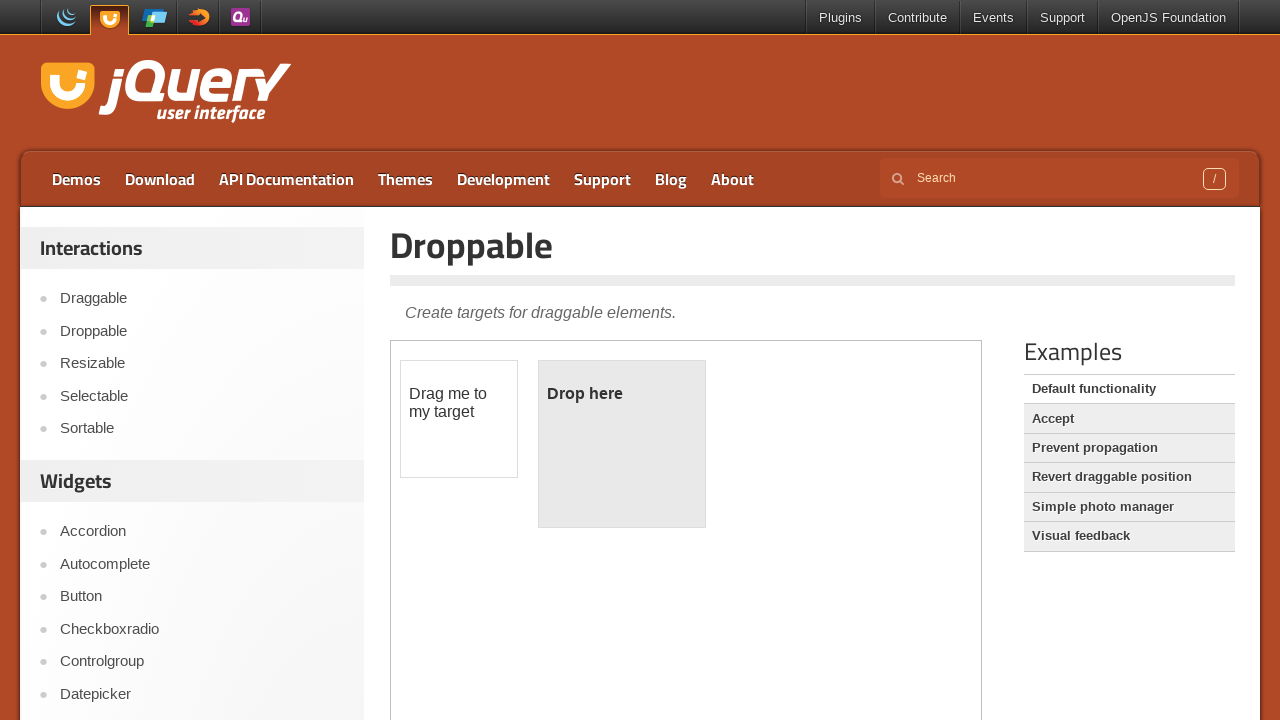

Pressed mouse button down to start drag at (459, 419)
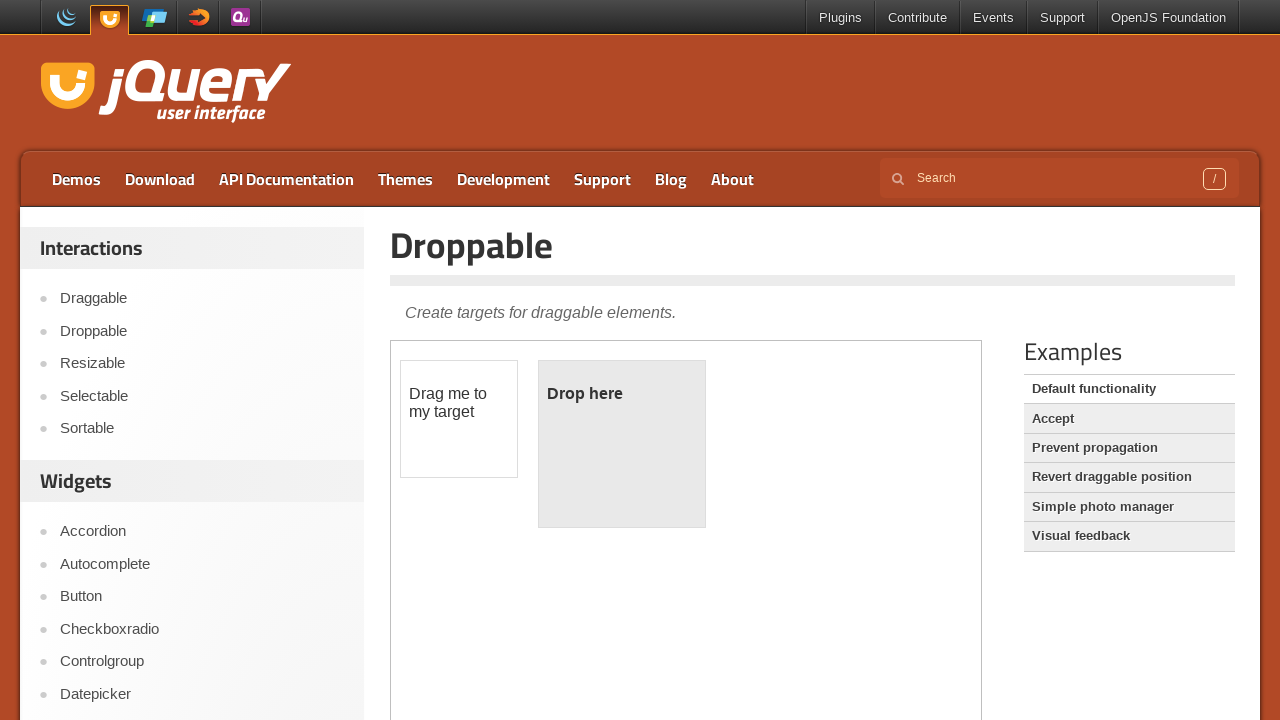

Dragged element to target offset (150px right, 28px down) at (609, 447)
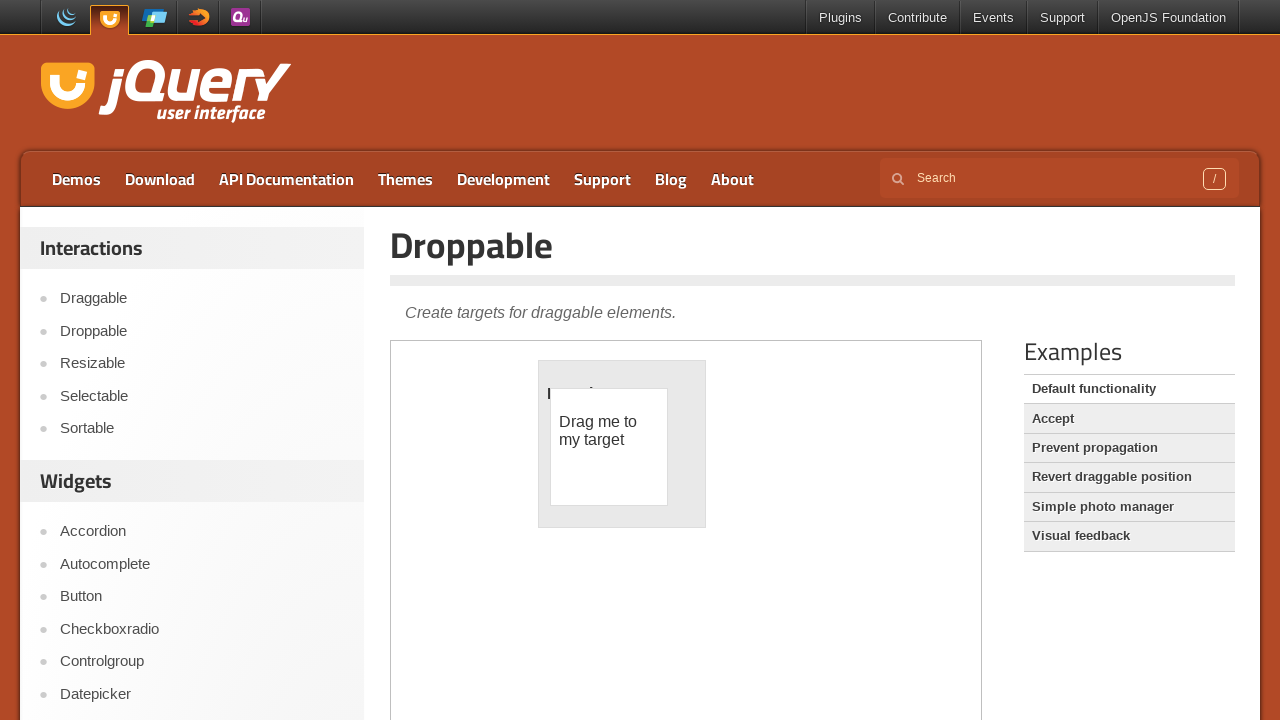

Released mouse button to complete drag and drop at (609, 447)
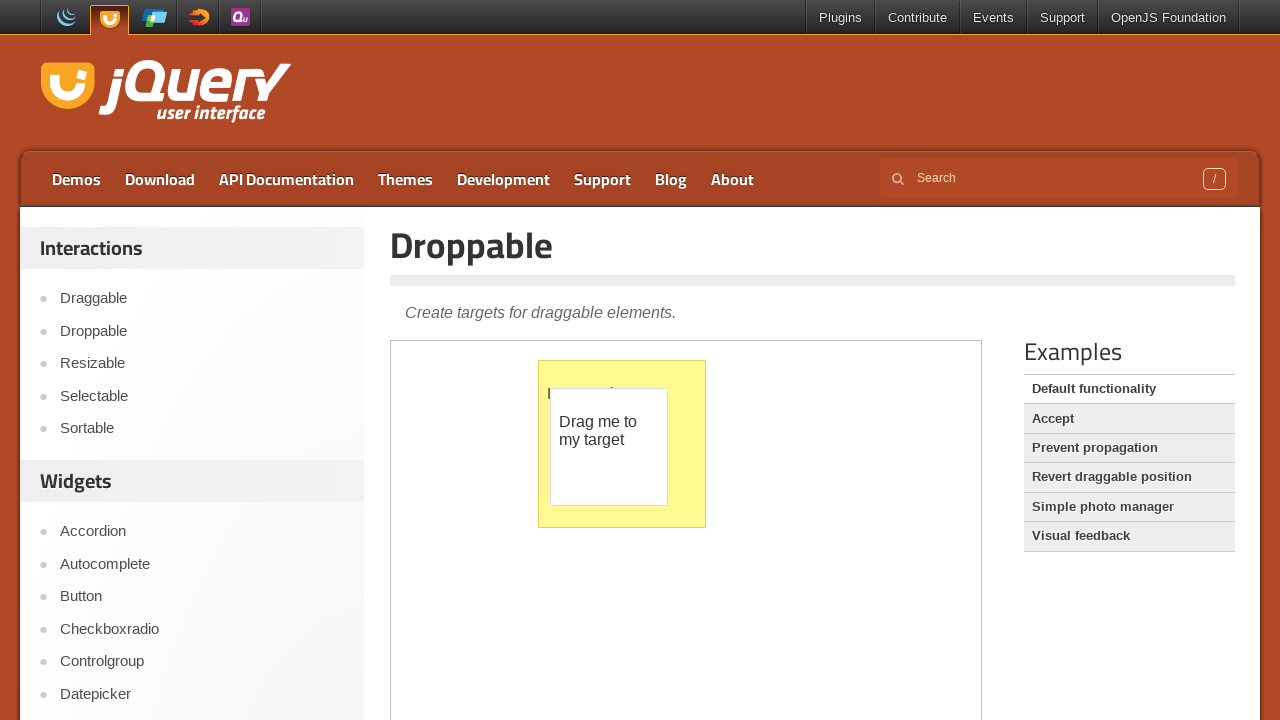

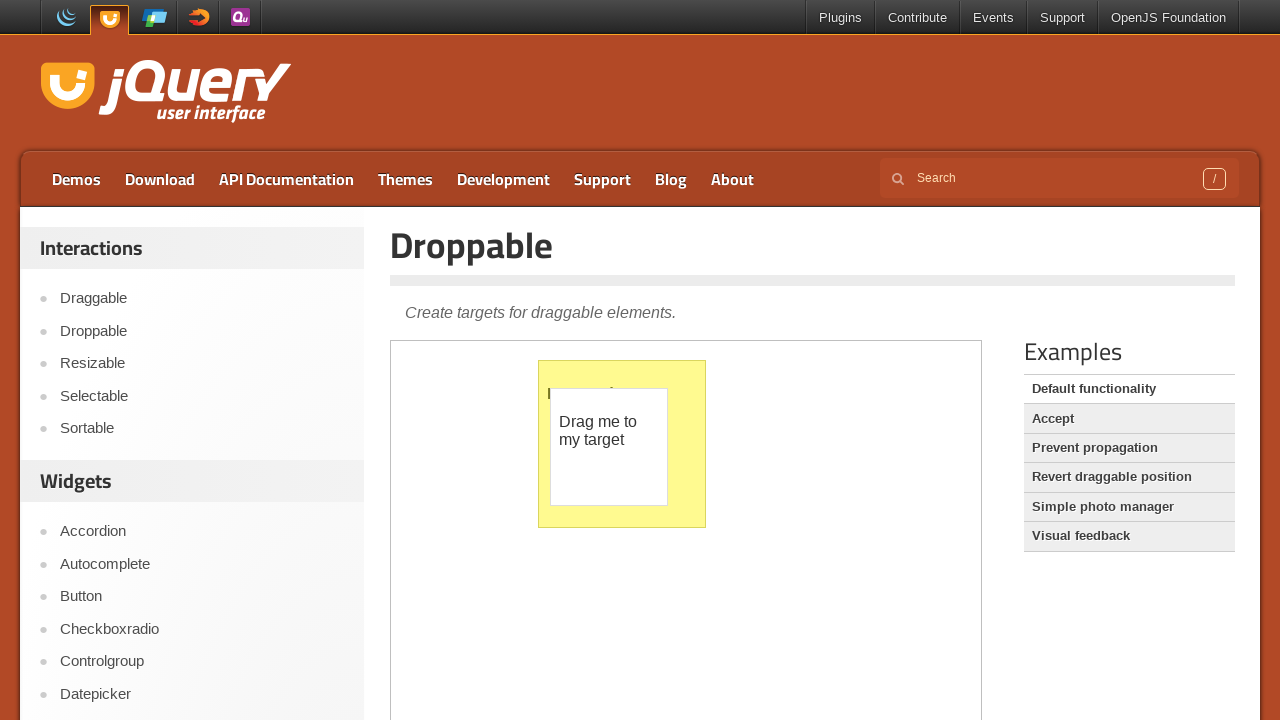